Tests the course search functionality on the NTUST course query website by clicking to dismiss an overlay, entering a course name in the search field, and submitting the search to view results.

Starting URL: https://querycourse.ntust.edu.tw/querycourse/#/

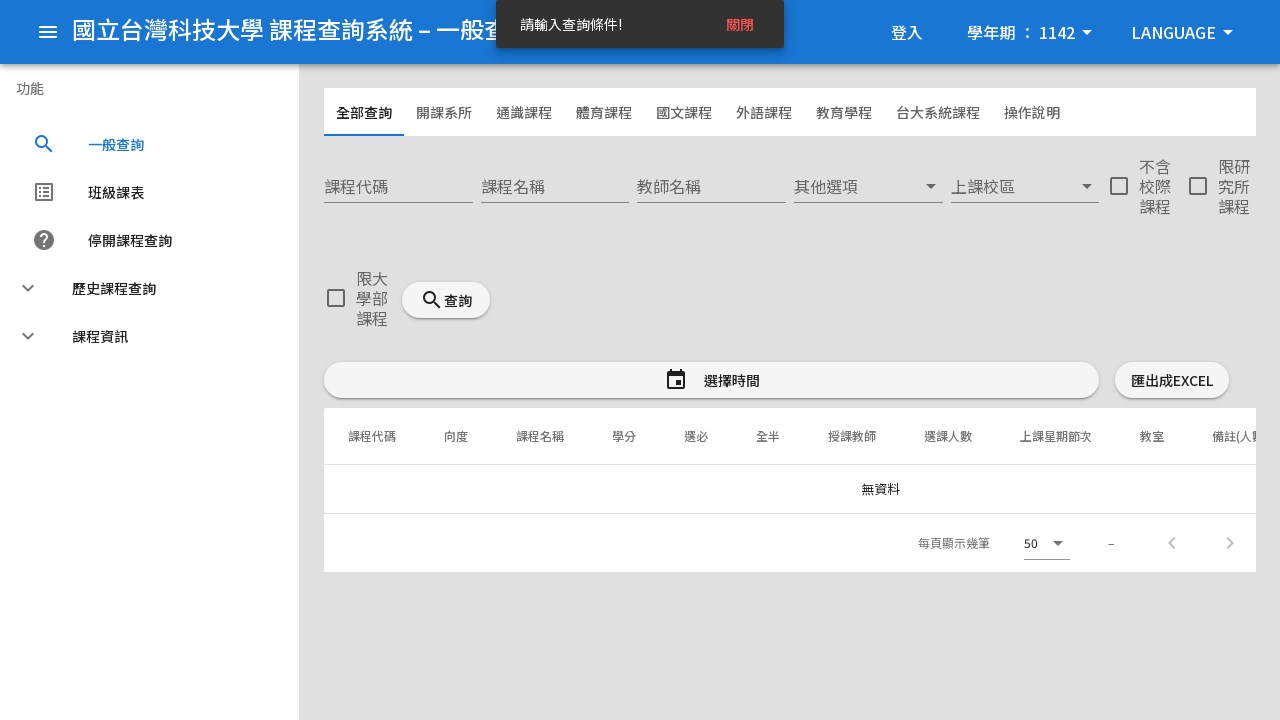

Page loaded with networkidle state
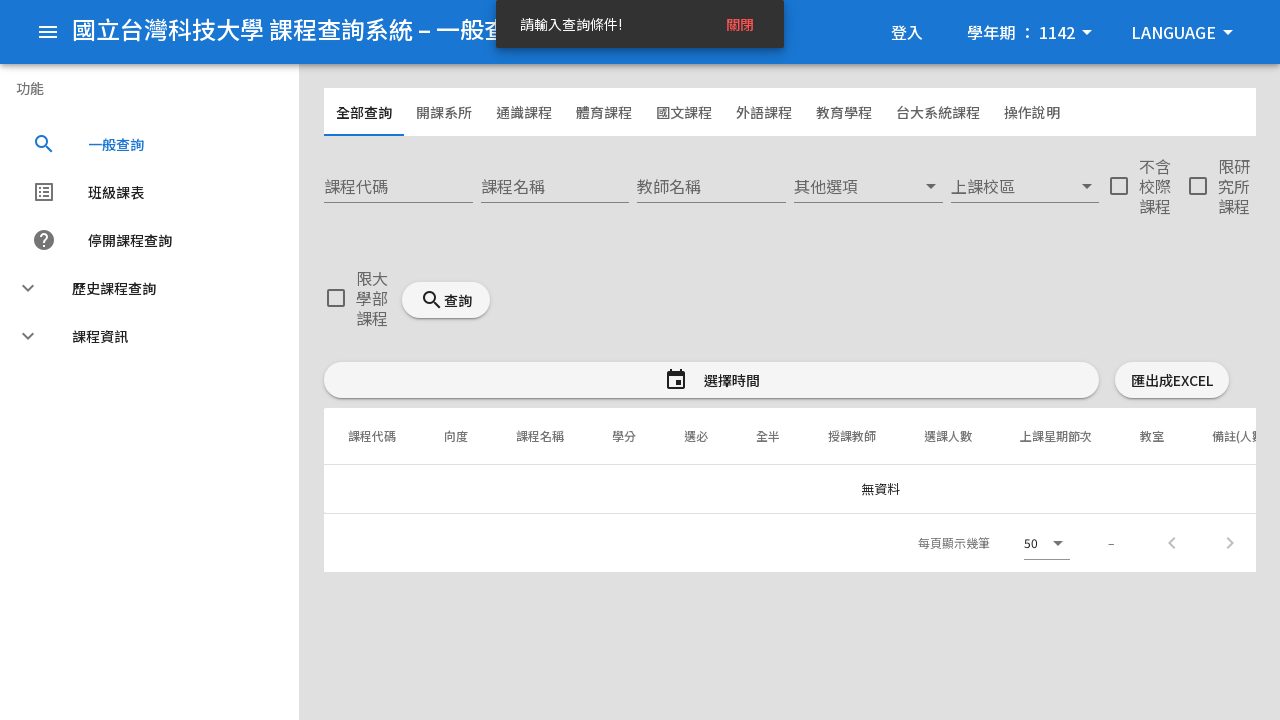

Clicked at coordinates (500, 400) to dismiss overlay at (500, 400)
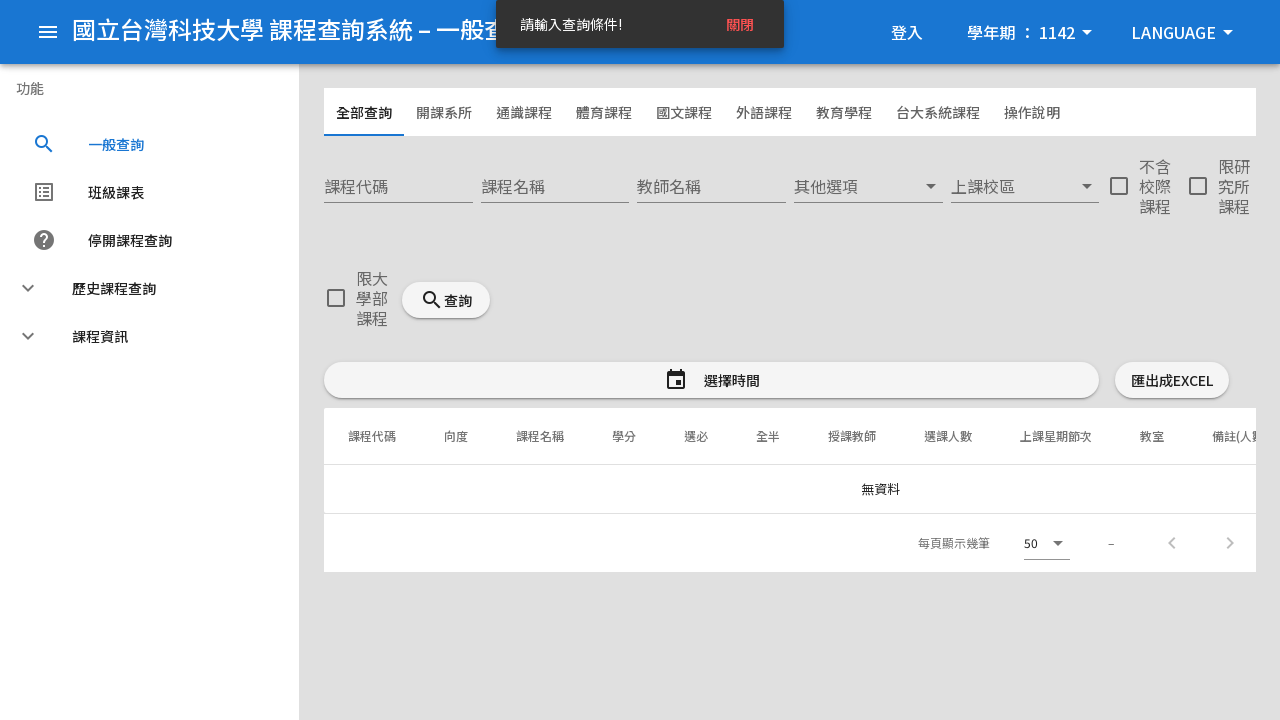

Waited 1000ms for overlay dismissal to complete
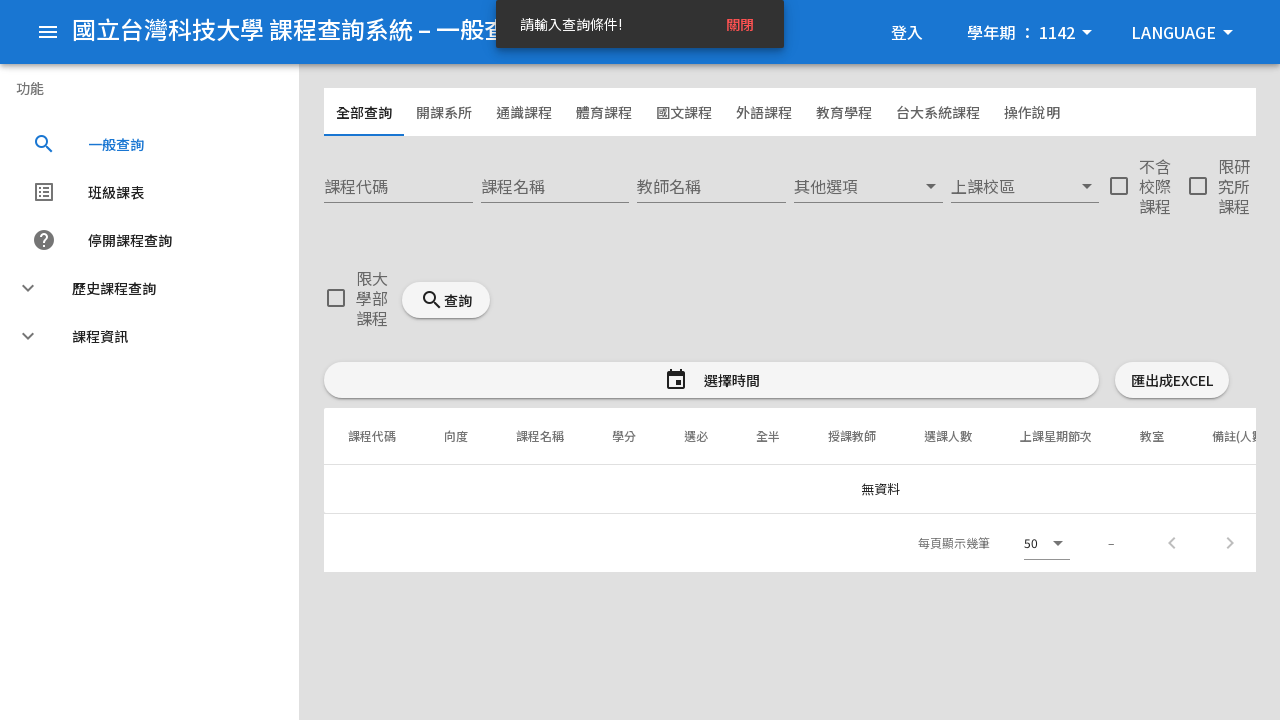

Filled course name search field with '機器學習' on input[aria-label="課程名稱"]
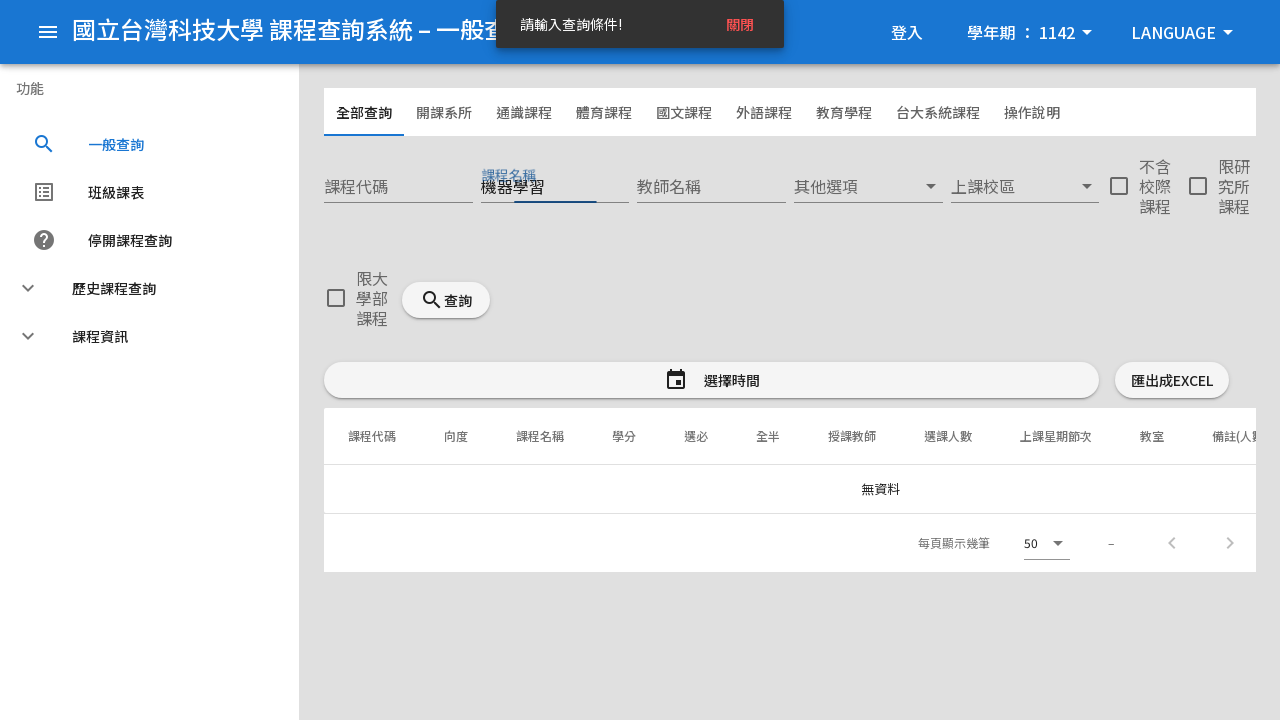

Pressed Enter to submit course search on input[aria-label="課程名稱"]
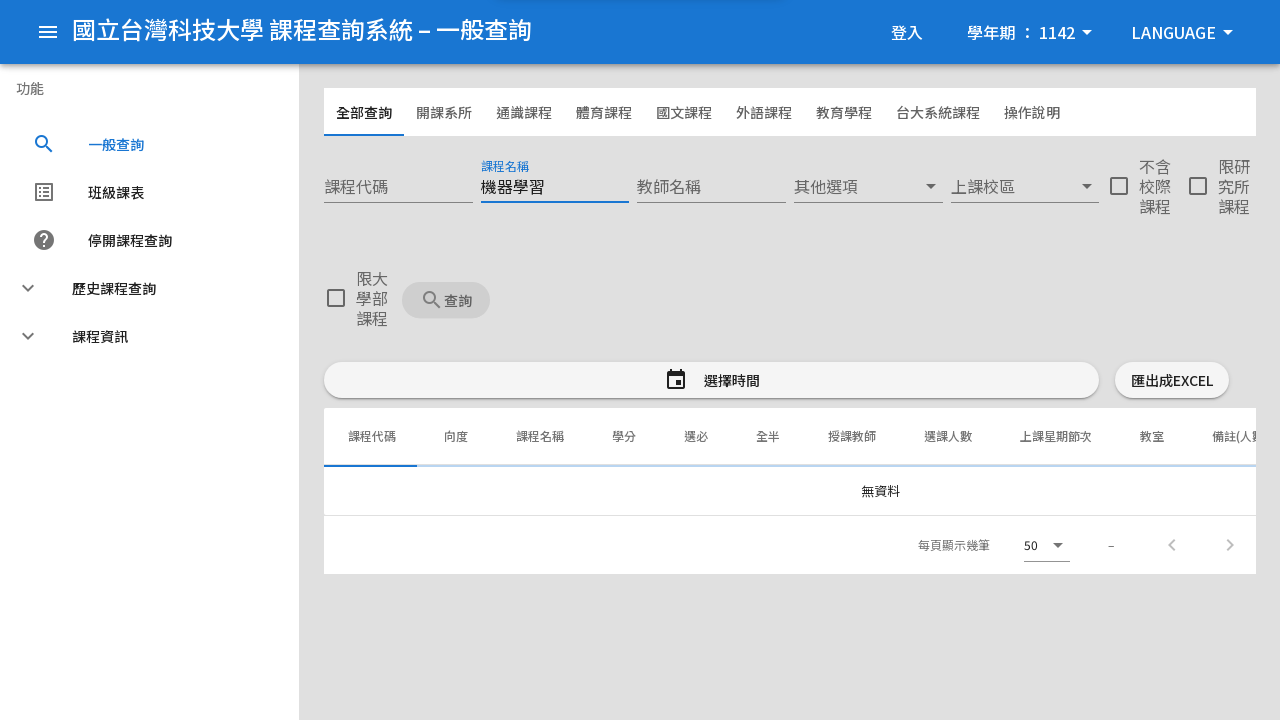

Search results table loaded successfully
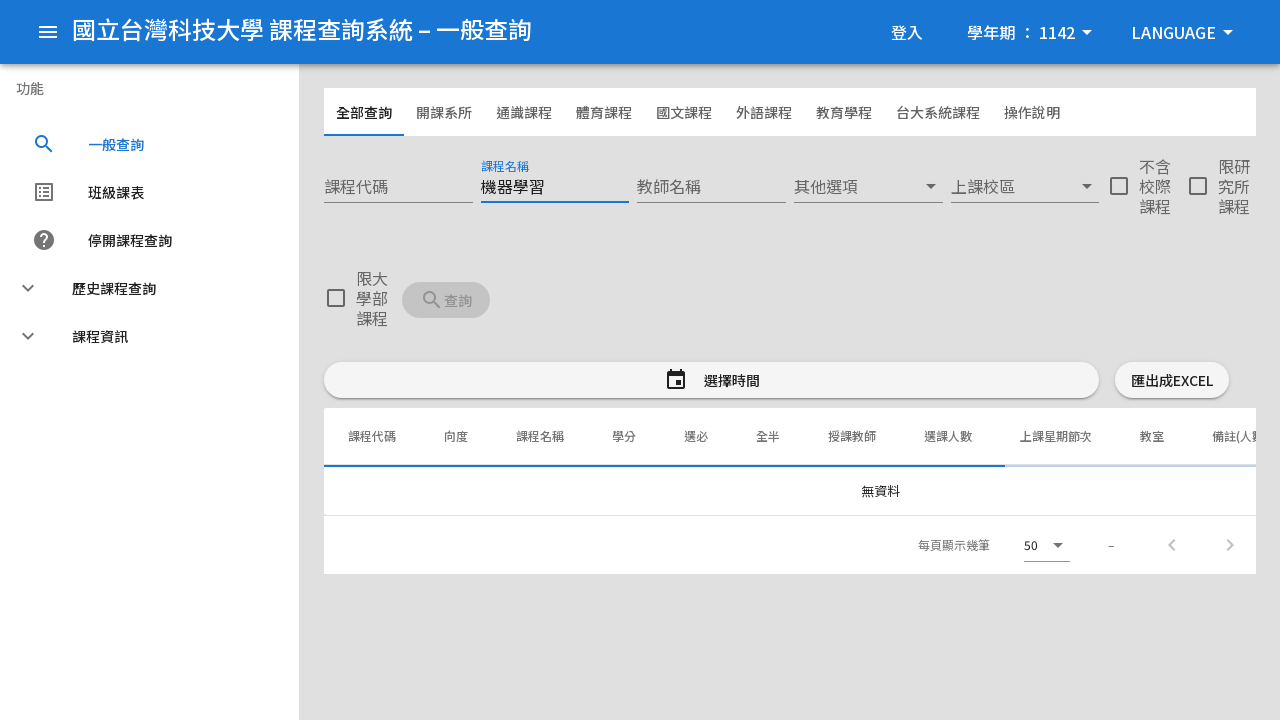

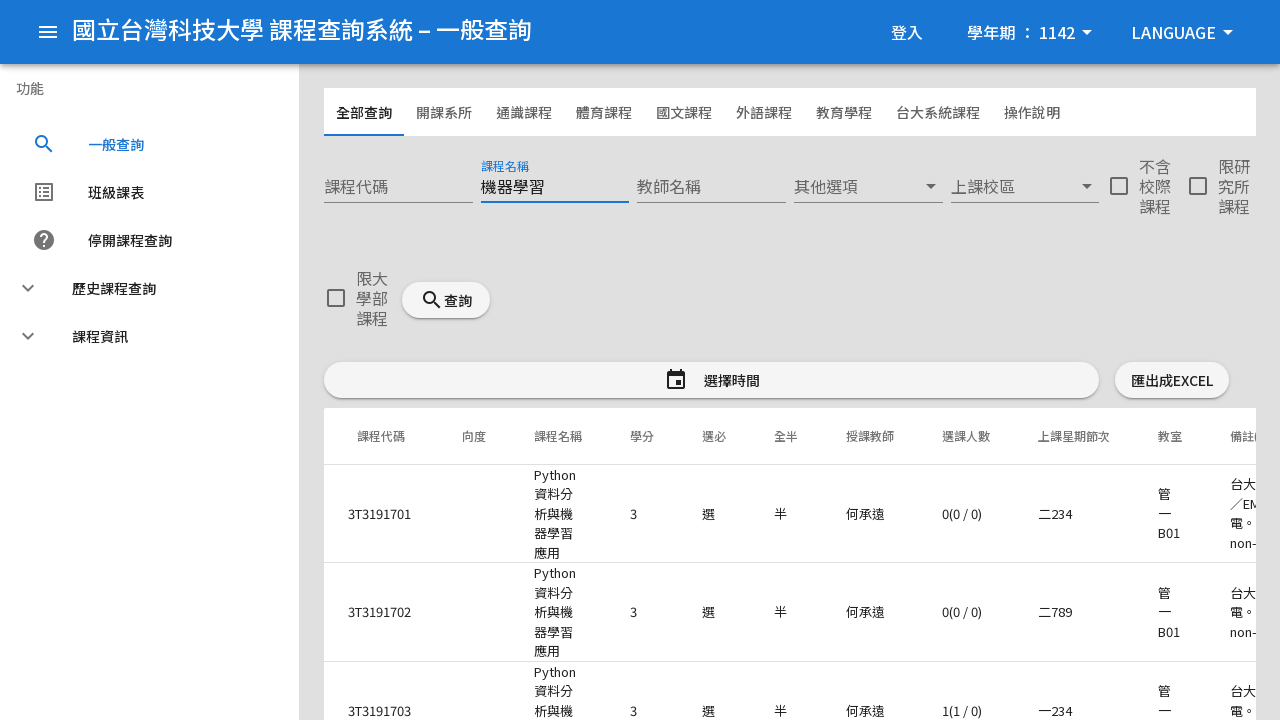